Tests form interactions on a practice Angular page by checking a checkbox, selecting radio button and dropdown options, filling a password field, submitting the form, navigating to Shop, and adding a product to cart.

Starting URL: https://rahulshettyacademy.com/angularpractice/

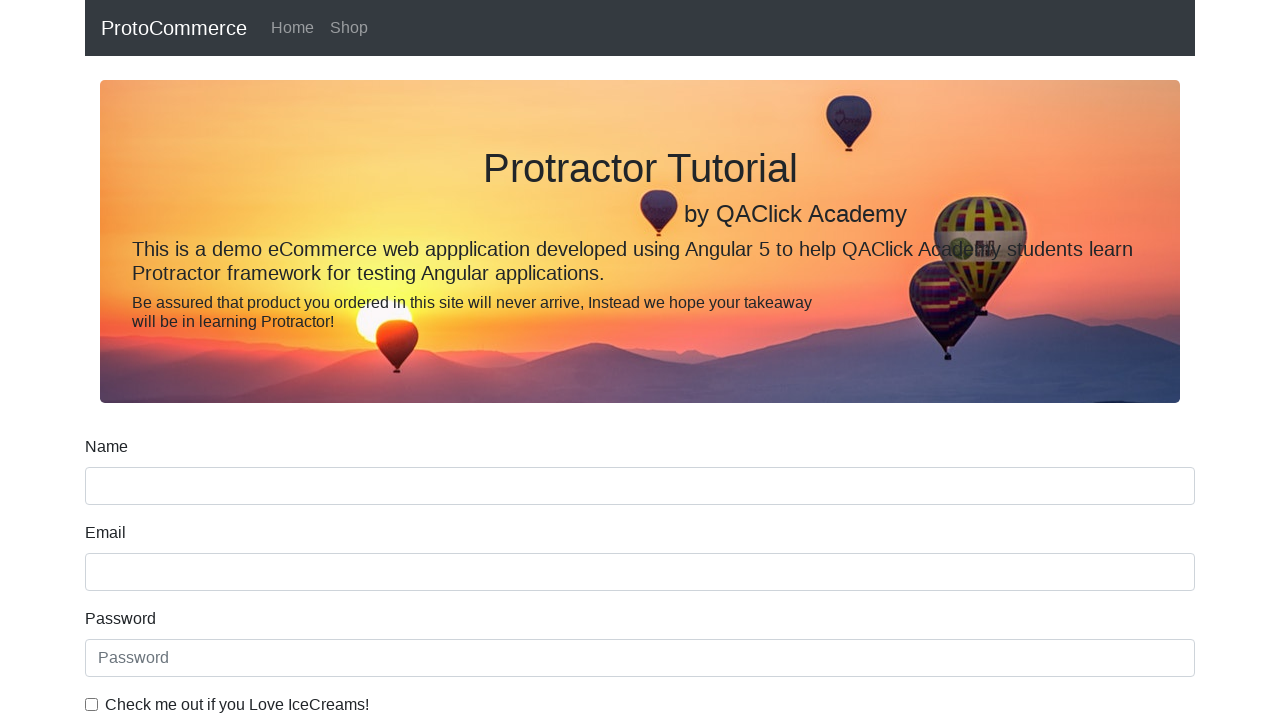

Checked the 'IceCreams' checkbox at (92, 704) on internal:label="Check me out if you Love IceCreams!"i
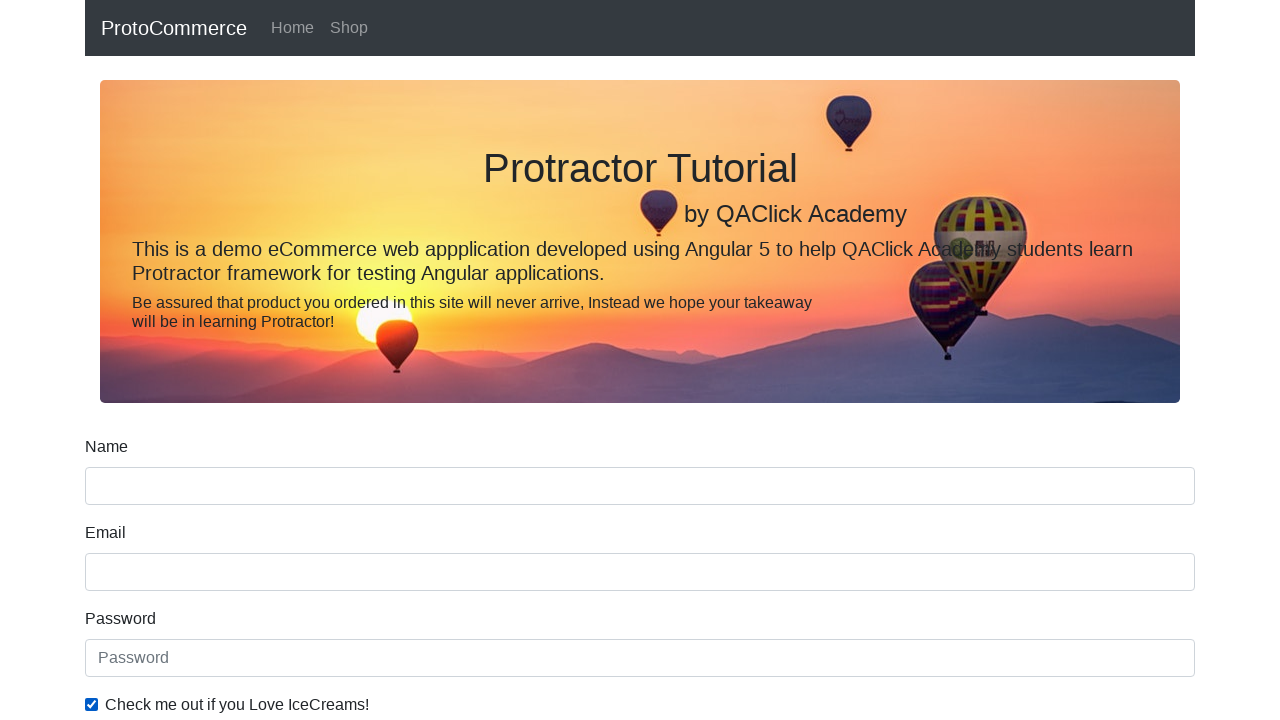

Selected 'Employed' radio button at (326, 360) on internal:label="Employed"i
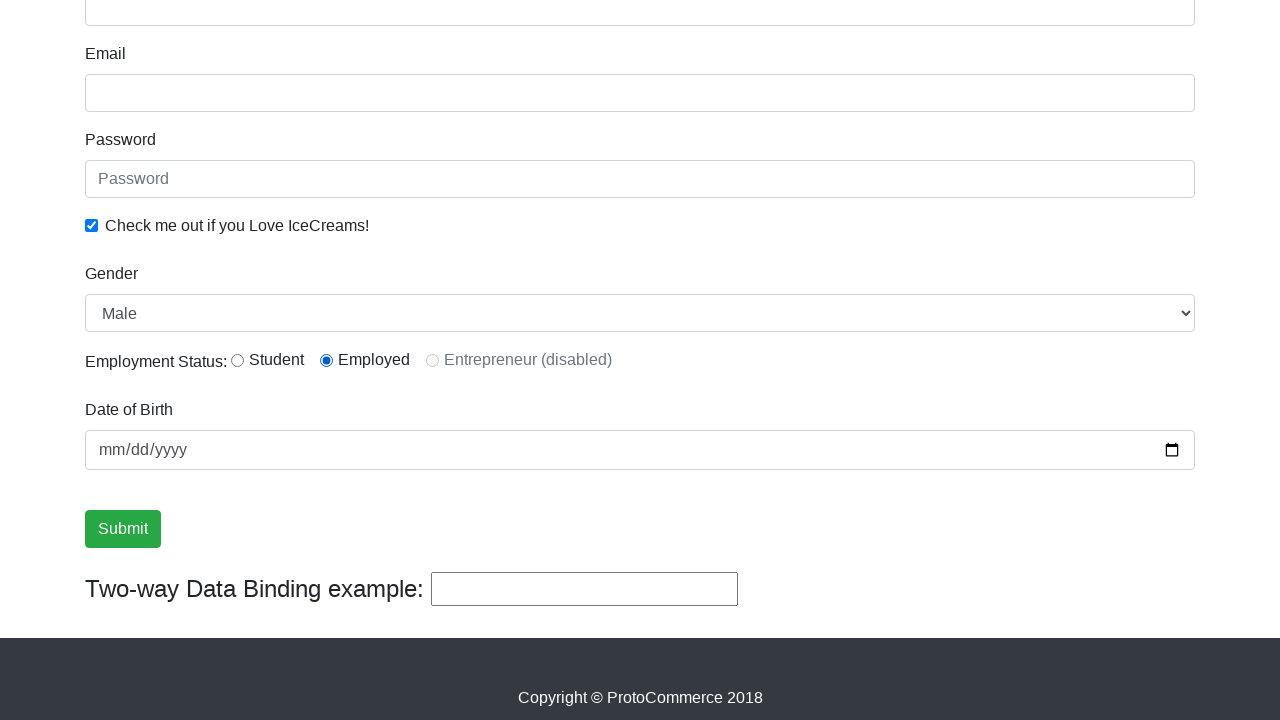

Selected 'Female' from Gender dropdown on internal:label="Gender"i
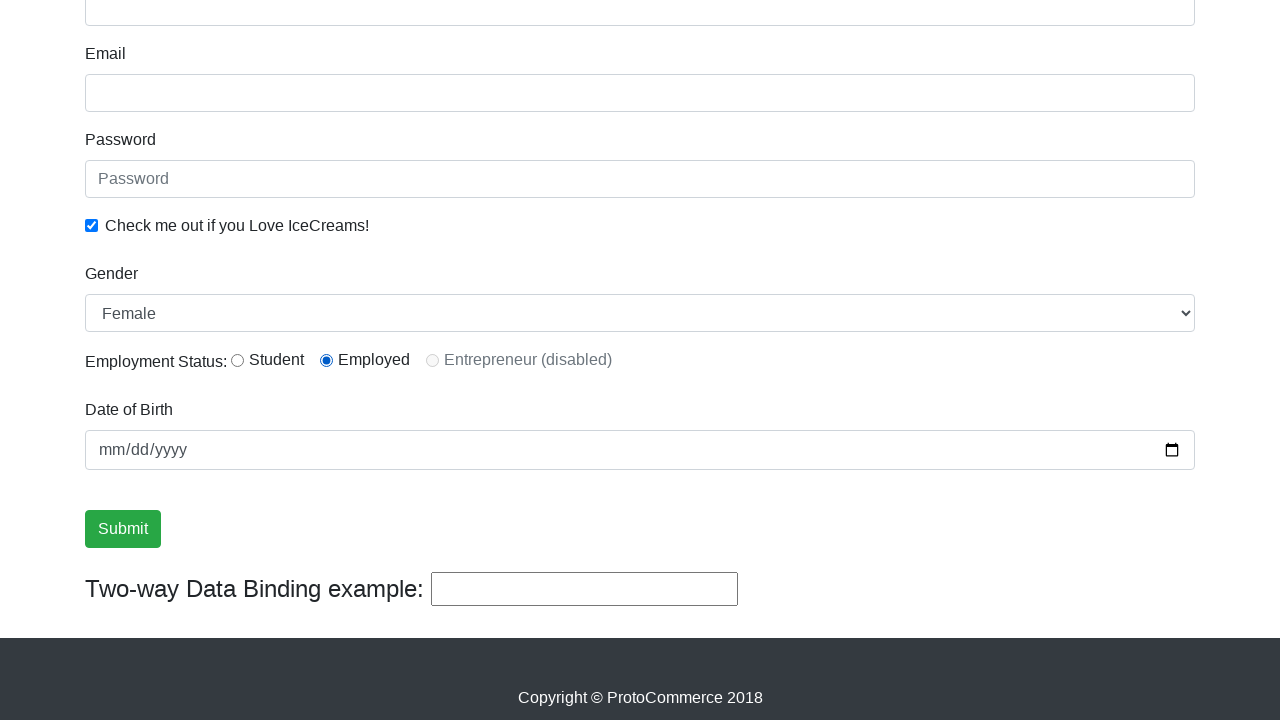

Filled password field with 'abc123' on internal:attr=[placeholder="Password"i]
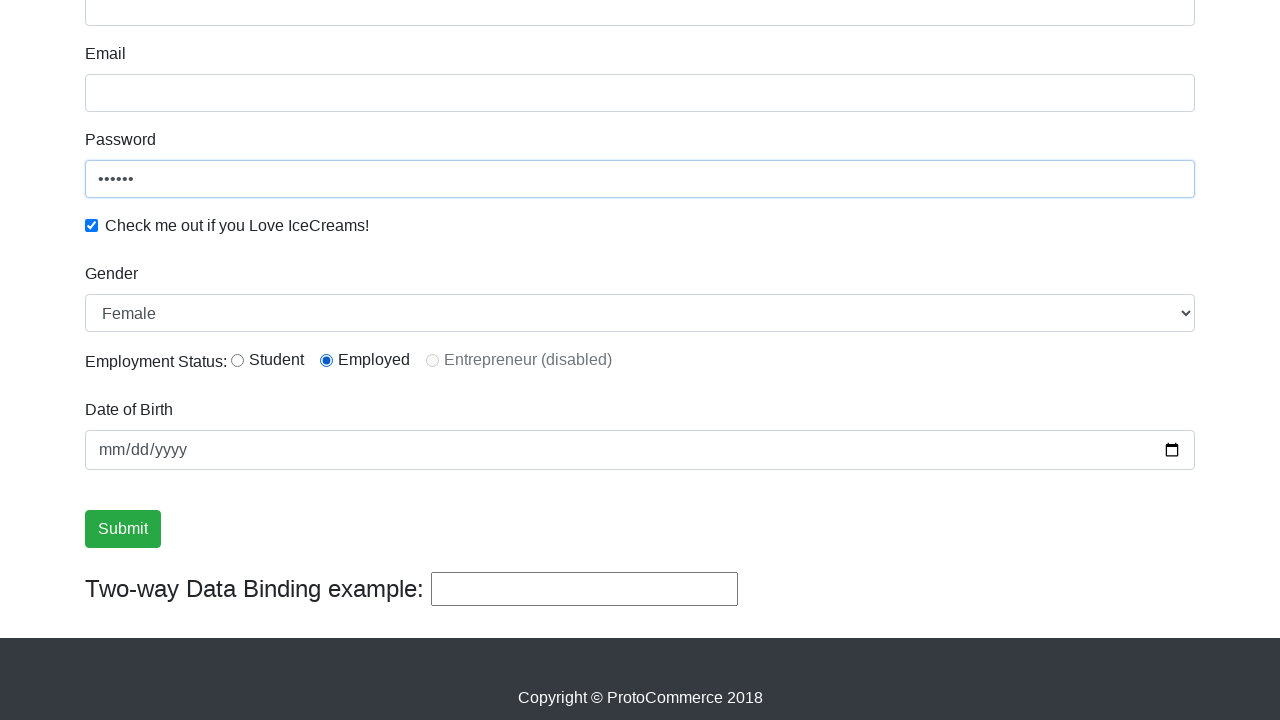

Clicked Submit button to submit the form at (123, 529) on internal:role=button[name="Submit"i]
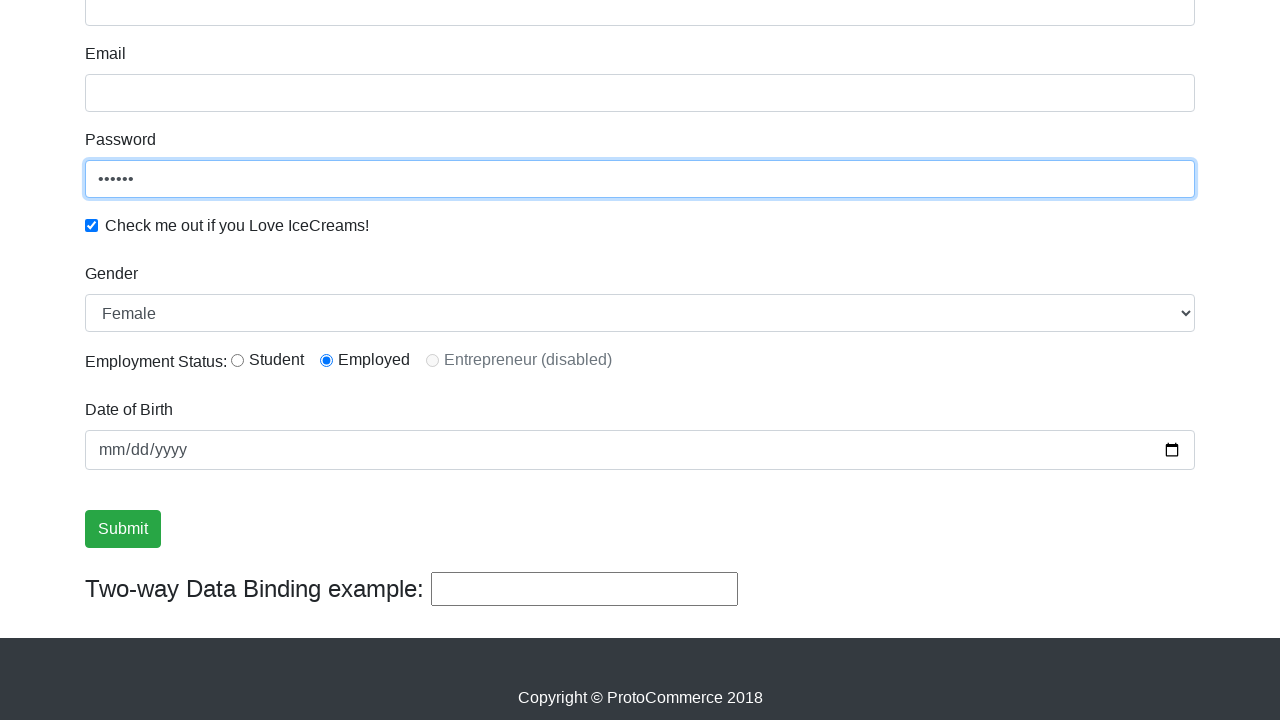

Verified form submission success message is visible
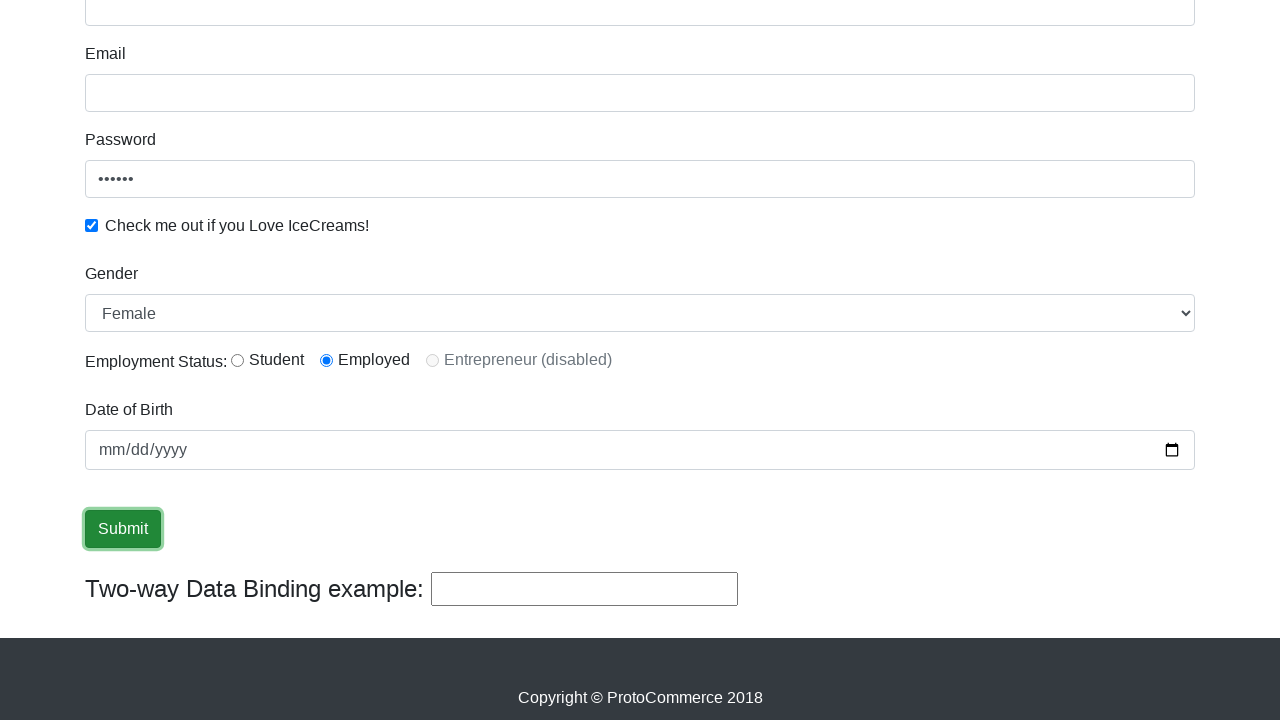

Navigated to Shop page by clicking Shop link at (349, 28) on internal:role=link[name="Shop"i]
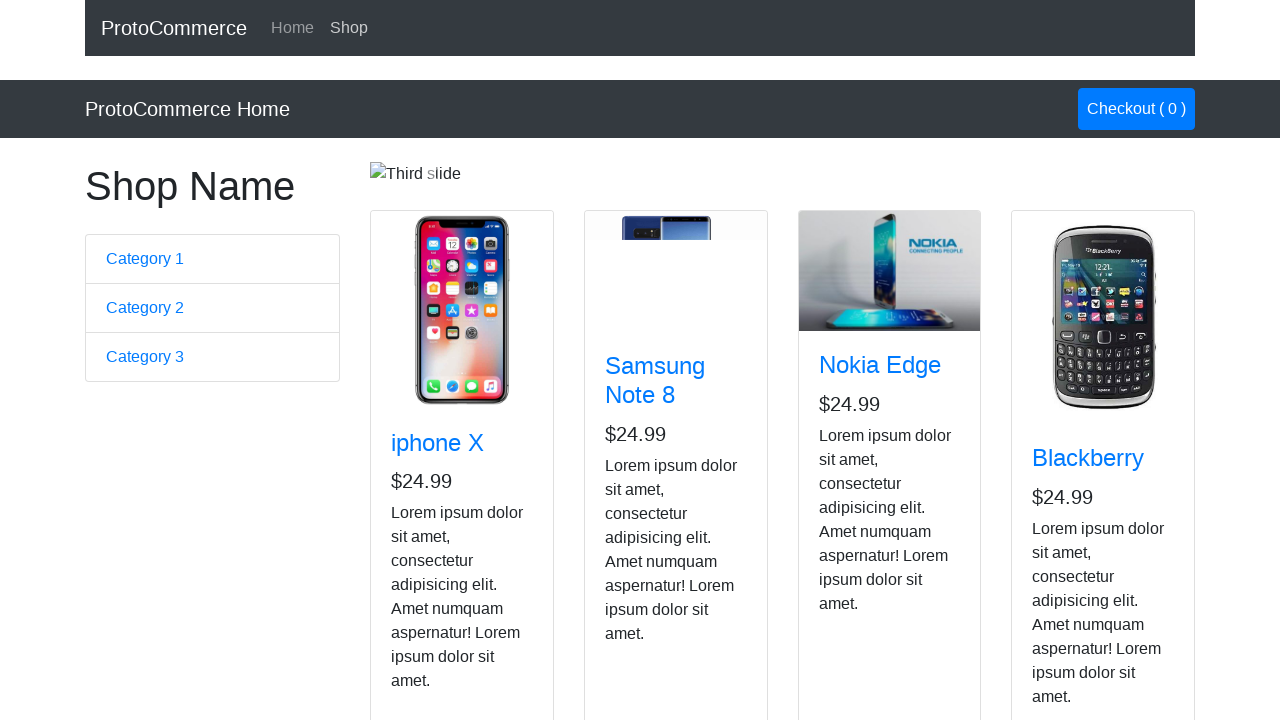

Added Blackberry product to cart at (1068, 528) on app-card >> internal:has-text="Blackberry"i >> internal:role=button
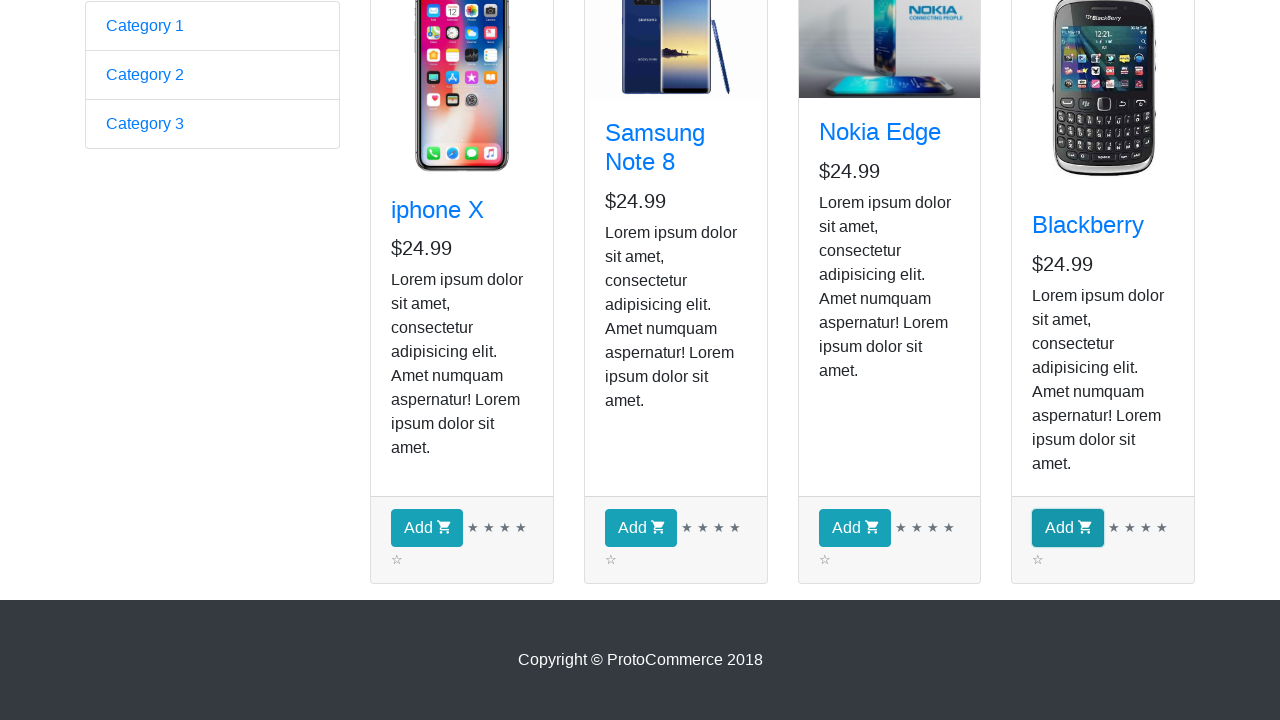

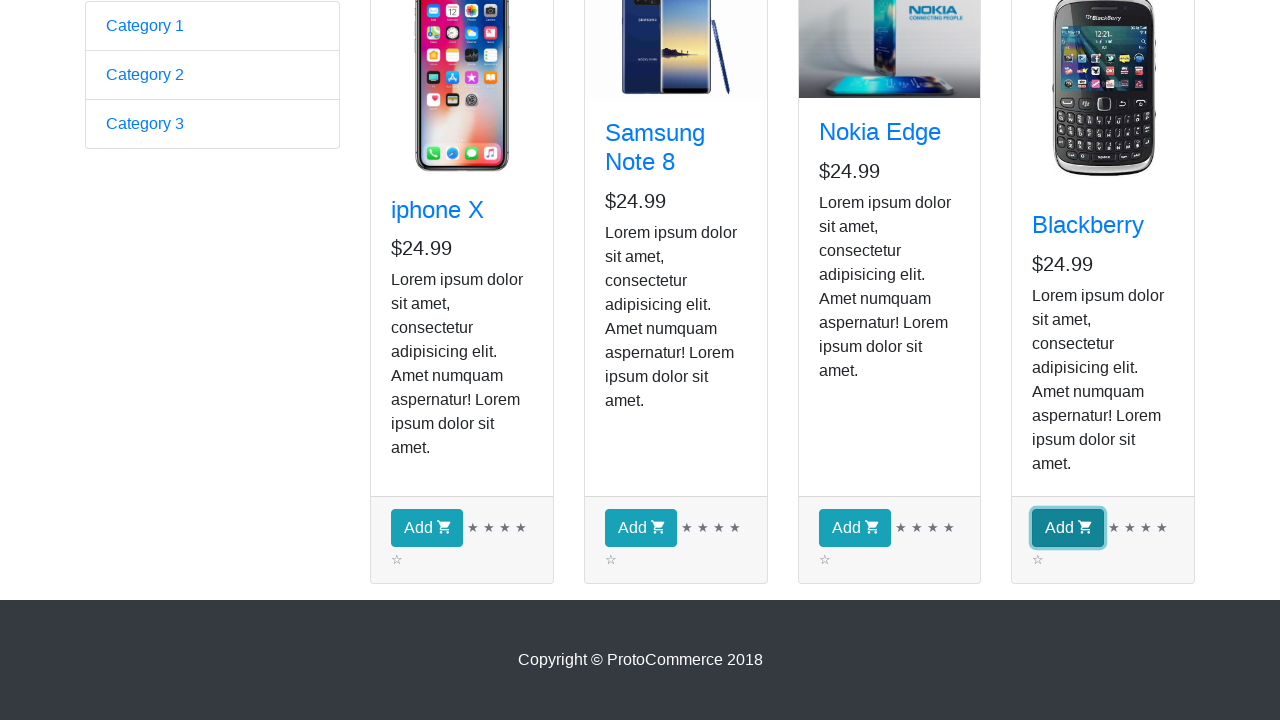